Tests dropdown menu functionality by clicking the dropdown button and selecting an autocomplete option

Starting URL: https://formy-project.herokuapp.com/dropdown

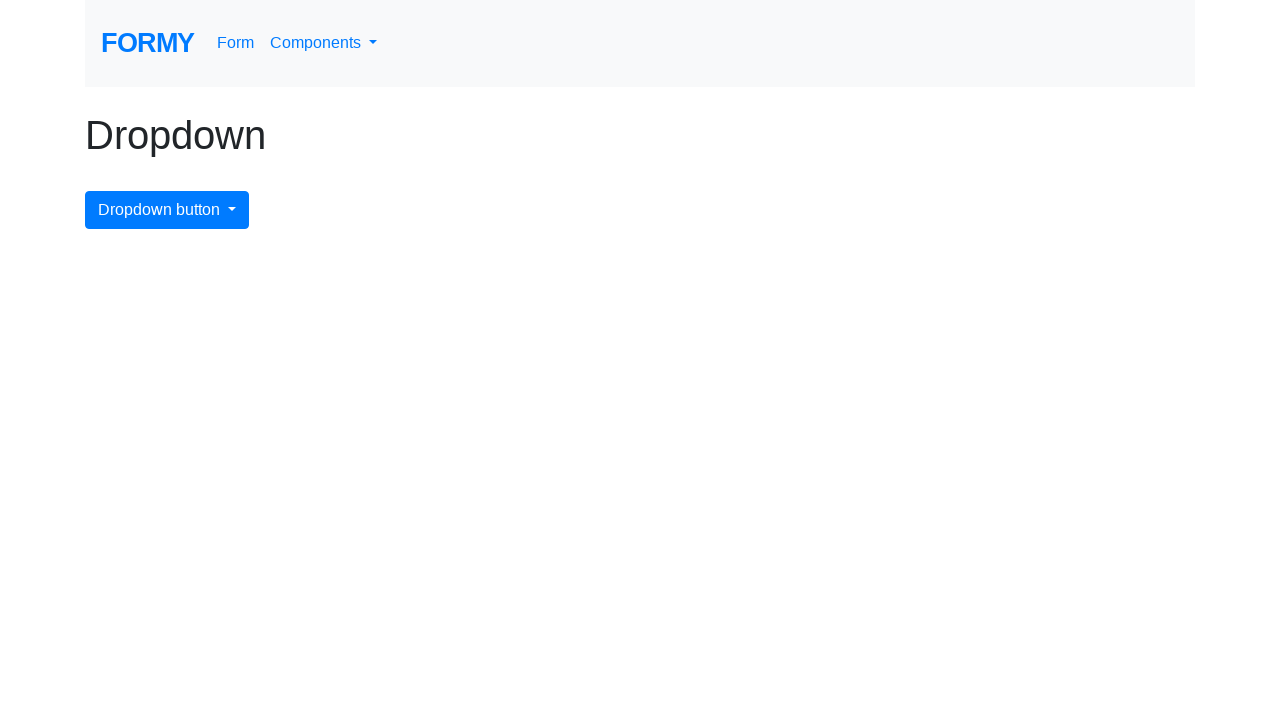

Clicked dropdown menu button to open dropdown at (167, 210) on #dropdownMenuButton
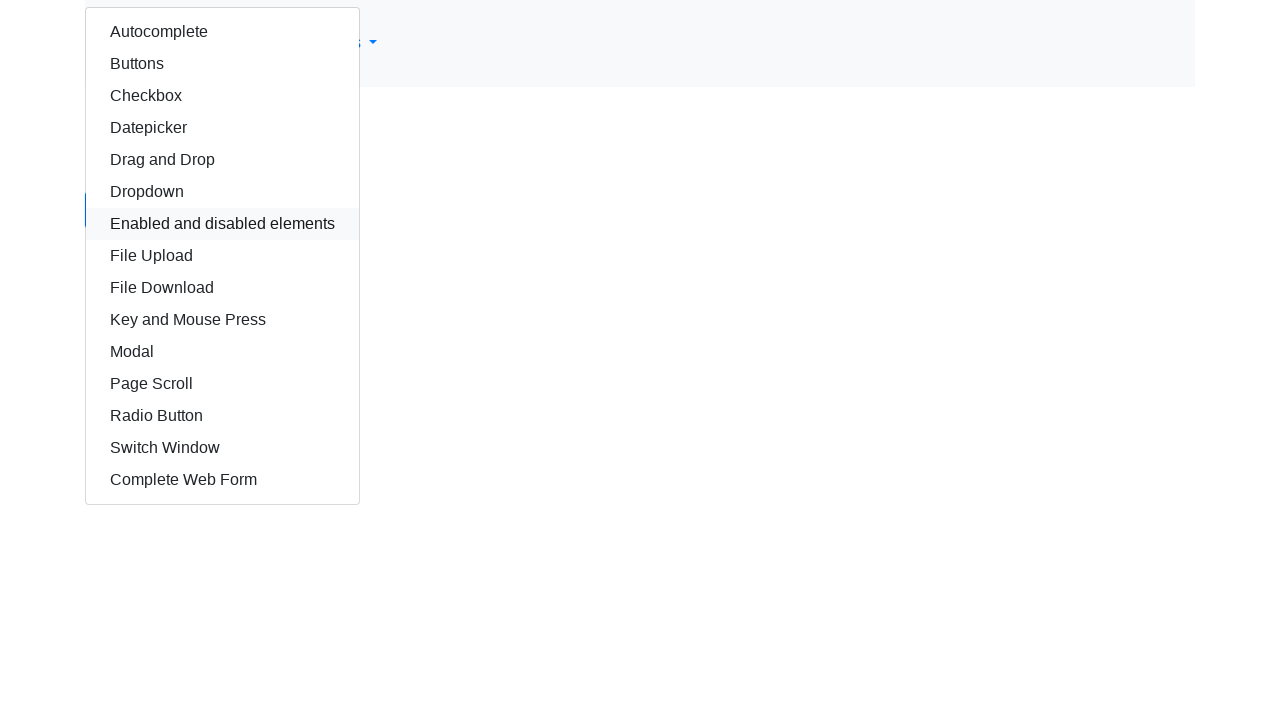

Selected autocomplete option from dropdown at (222, 32) on #autocomplete
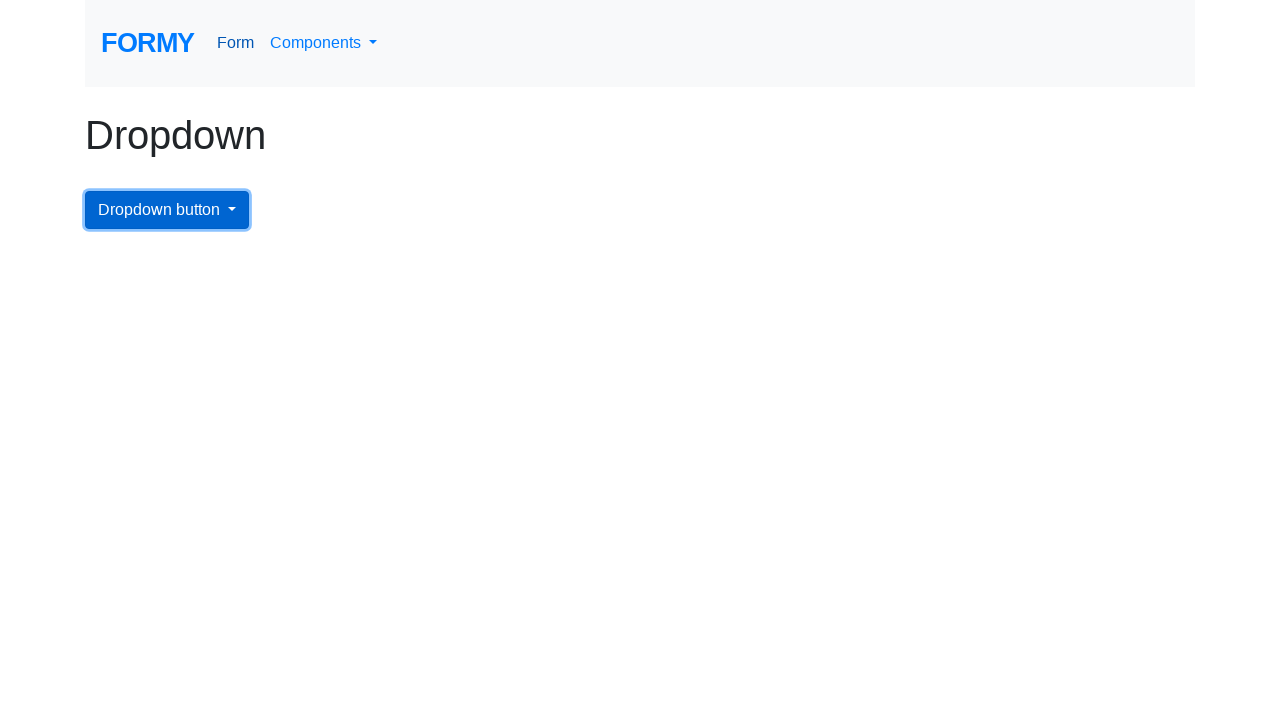

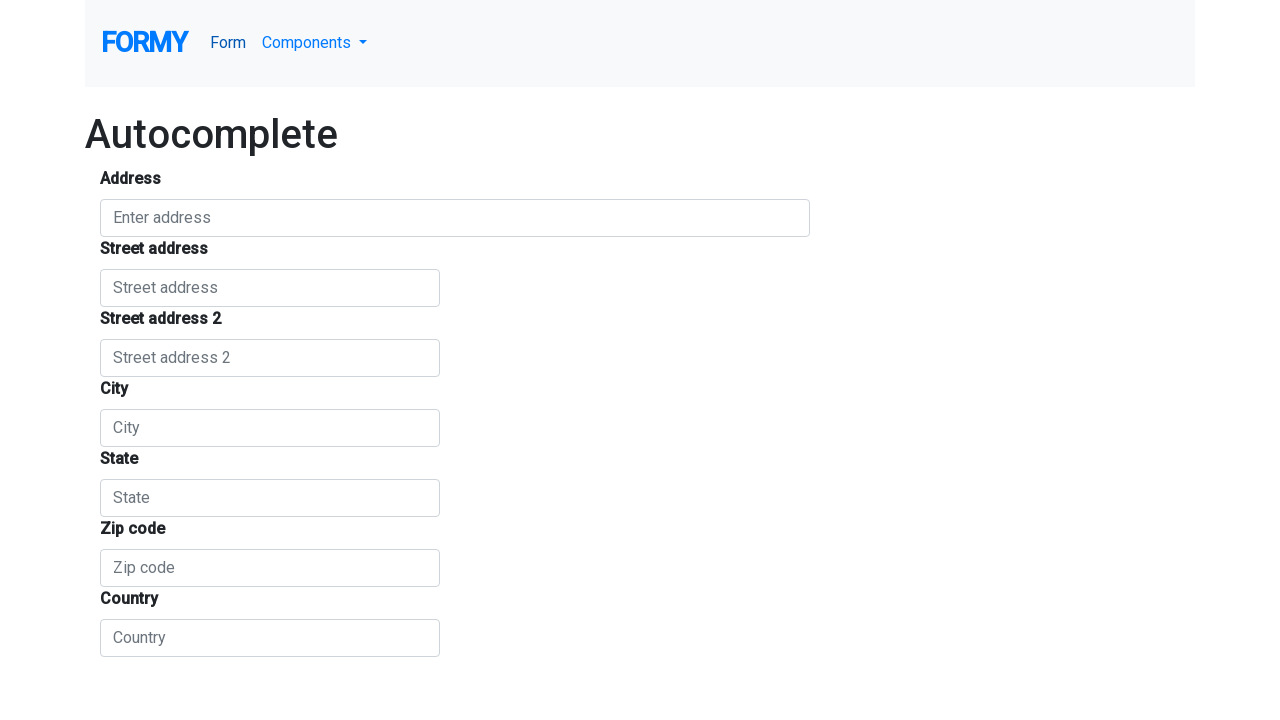